Tests handling a calendar/datepicker by clicking on the datepicker input field and selecting a specific date (27) from the calendar popup

Starting URL: https://seleniumpractise.blogspot.com/2016/08/how-to-handle-calendar-in-selenium.html

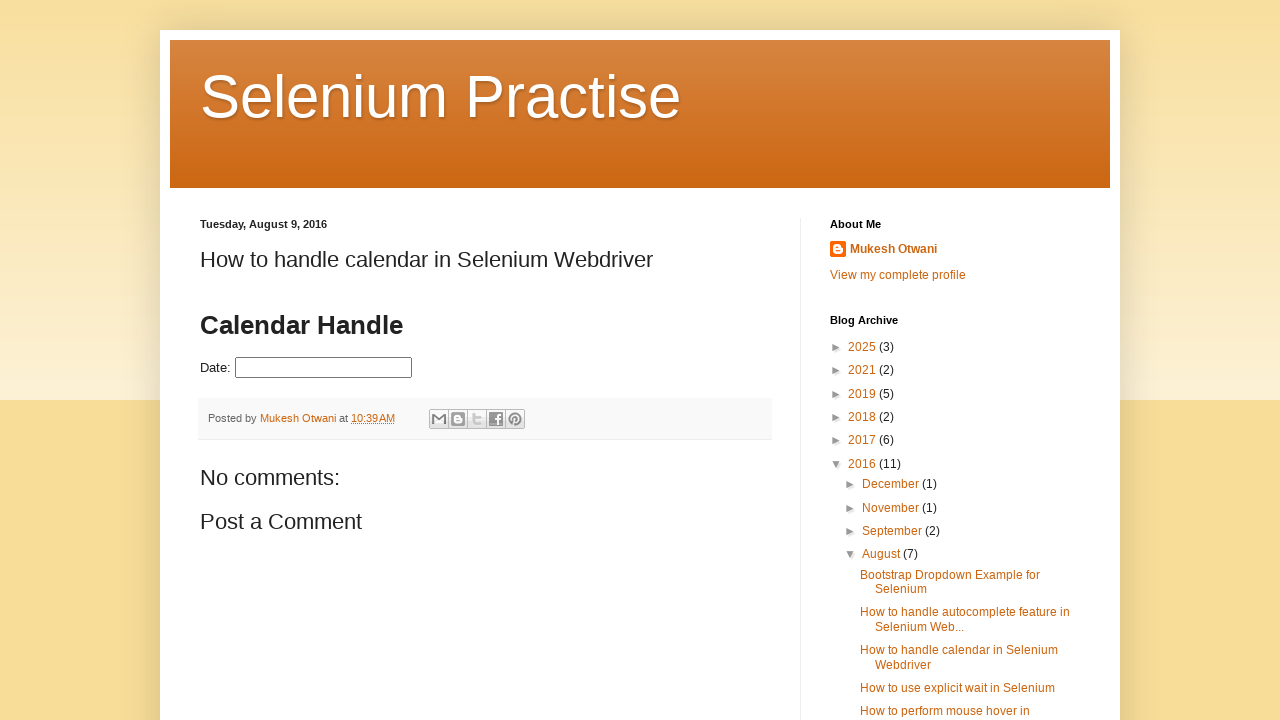

Clicked on datepicker input field to open calendar at (324, 368) on #datepicker
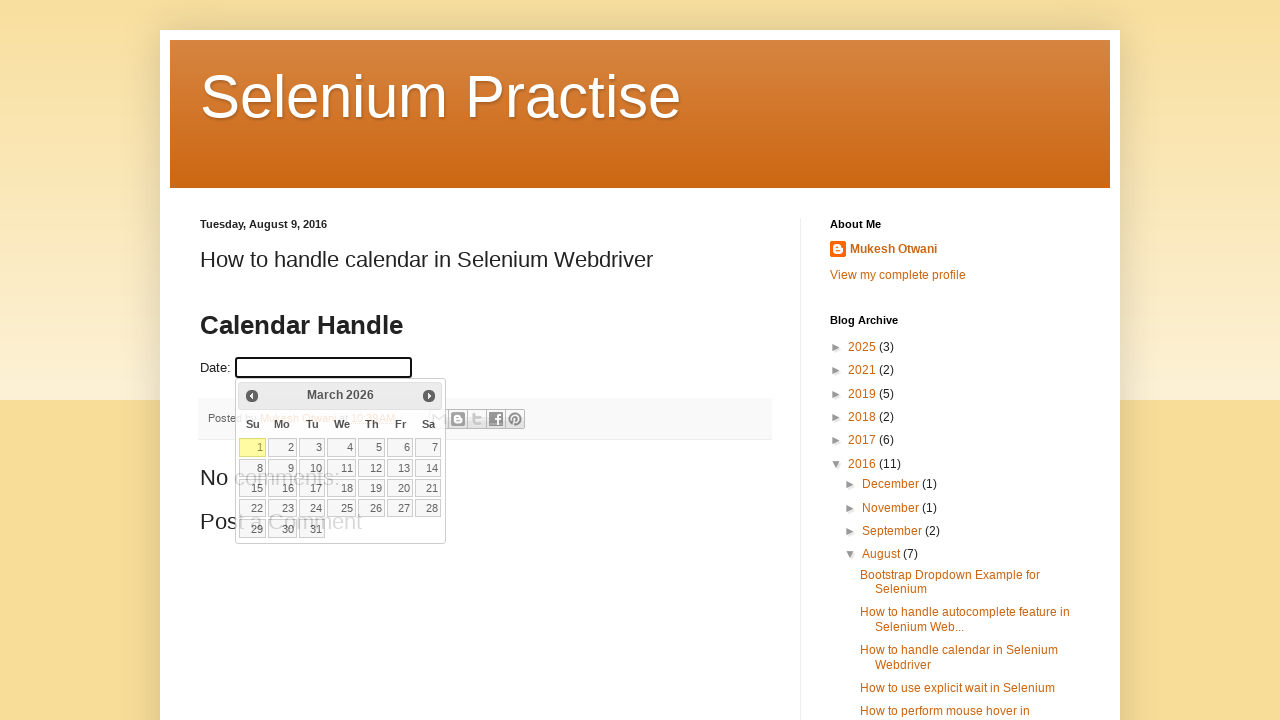

Calendar popup appeared and loaded
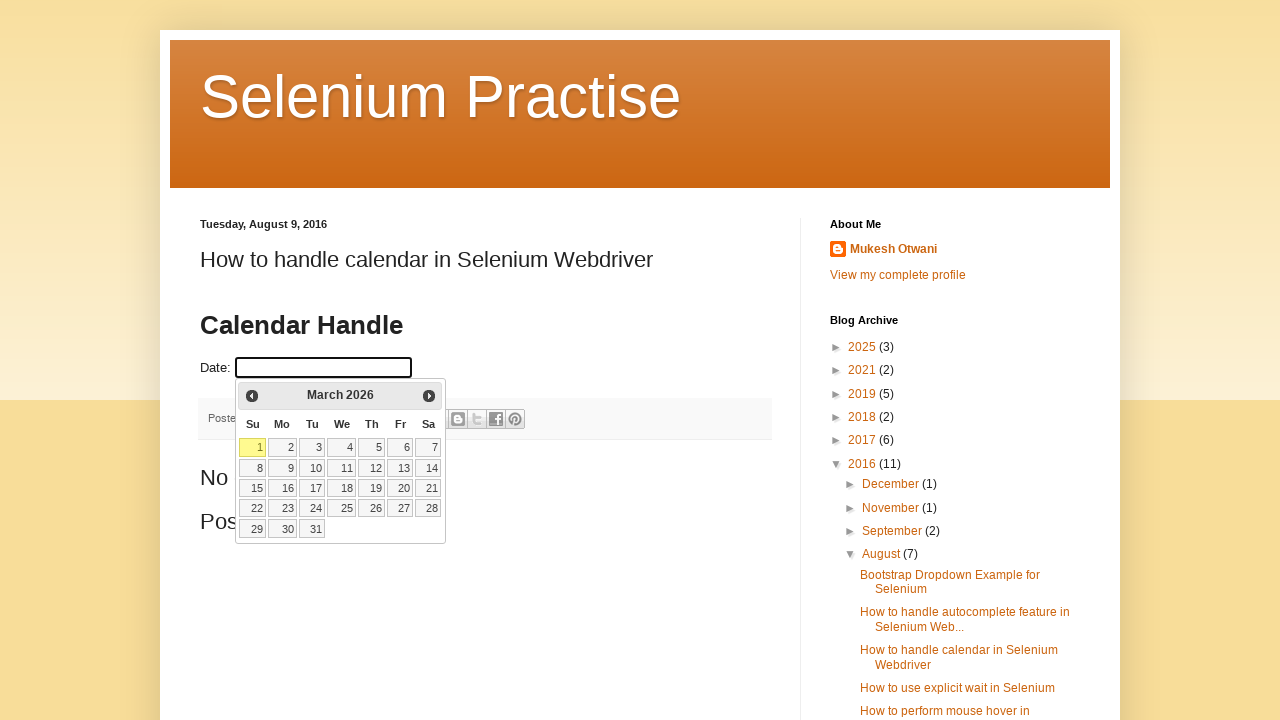

Selected date 27 from the calendar at (400, 508) on xpath=//table[@class='ui-datepicker-calendar']//td/a[text()='27']
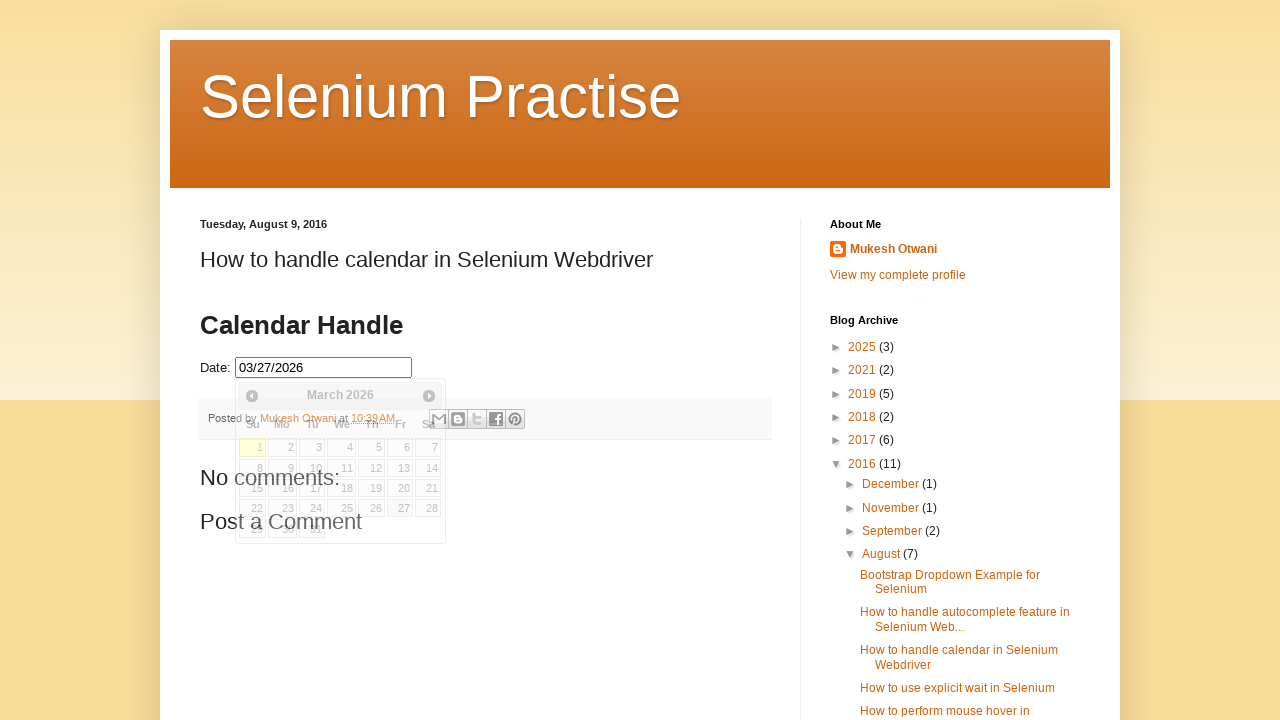

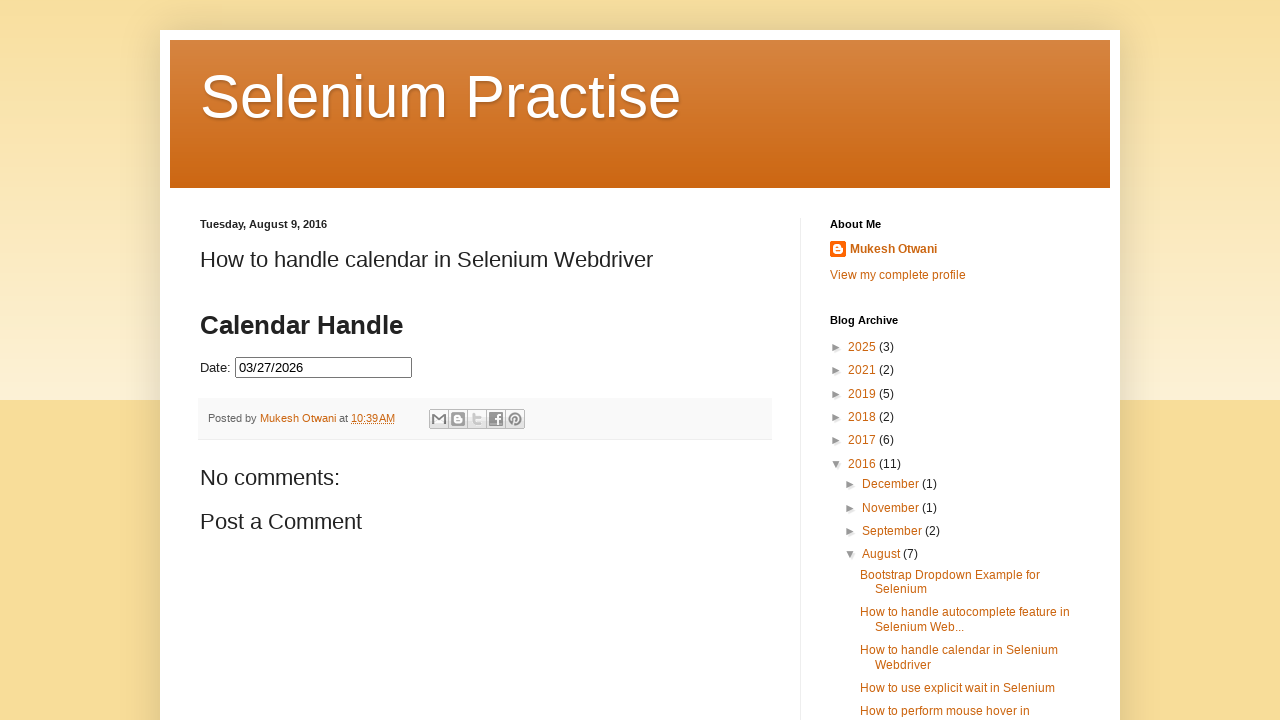